Checks that specific text phrases are present or absent in the jobs list section of the careers page

Starting URL: https://useinsider.com/careers/open-positions/?department=qualityassurance

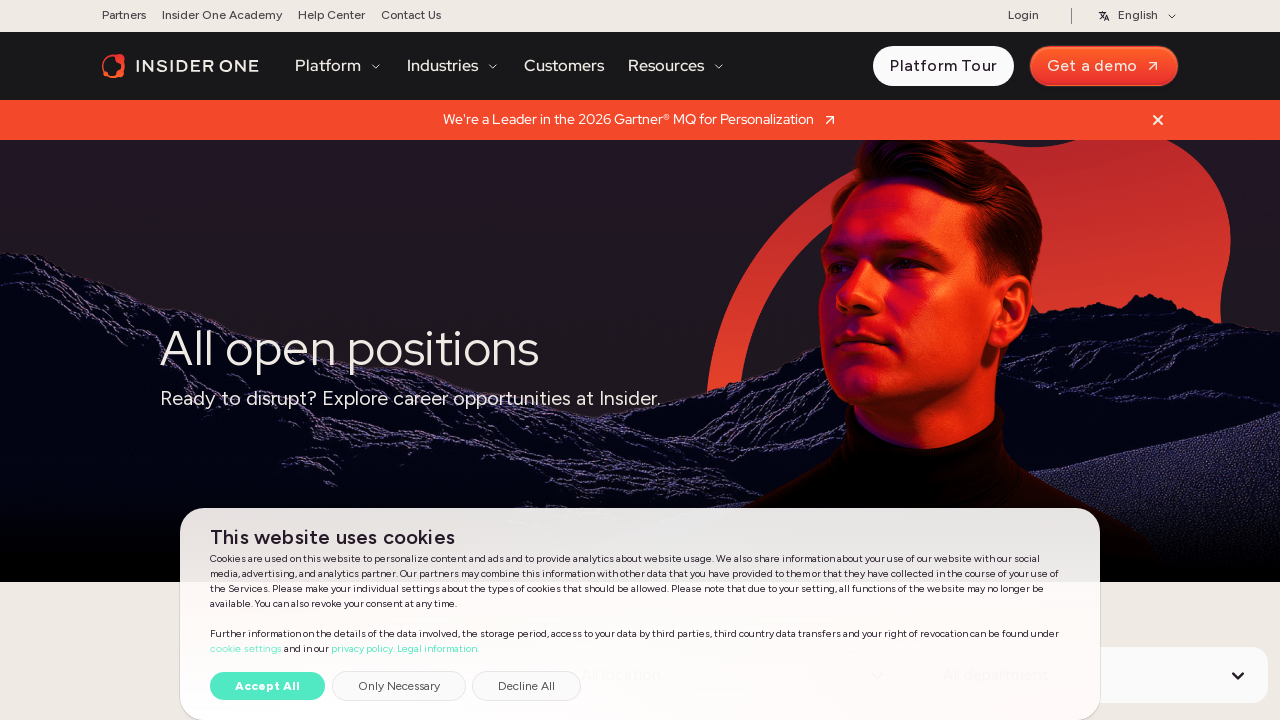

Jobs list section loaded and became visible
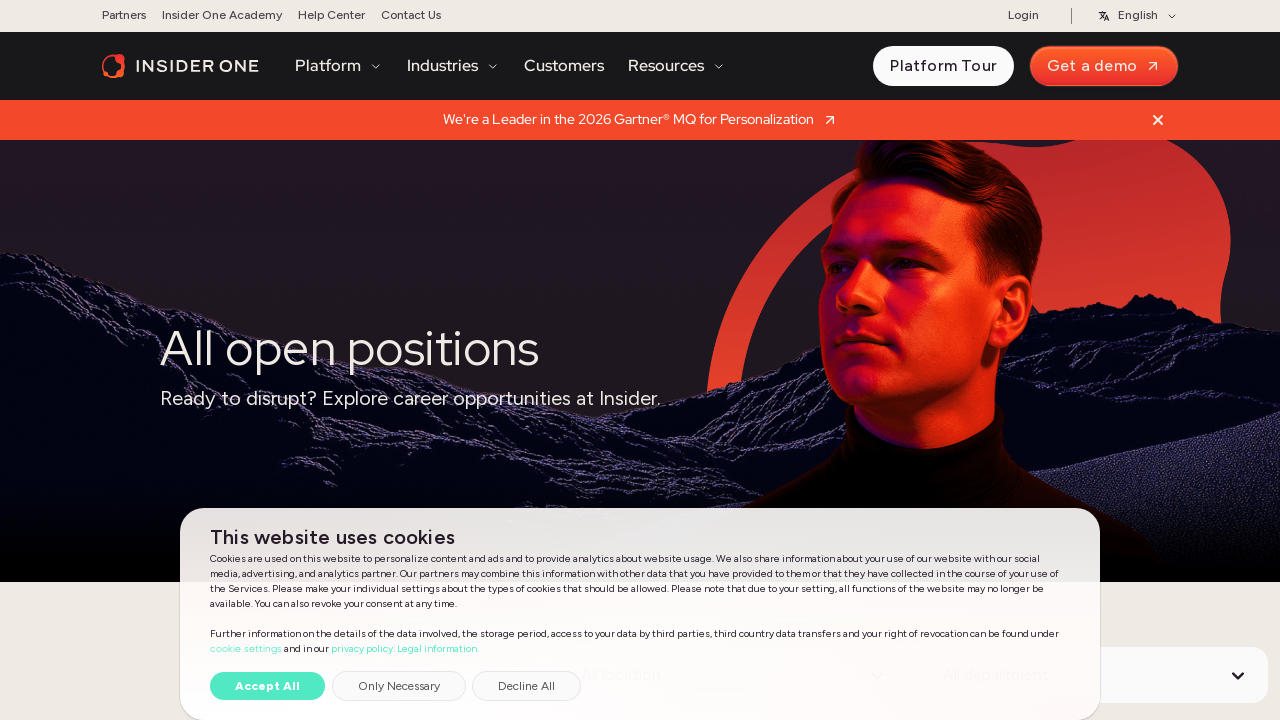

Selected the jobs list element
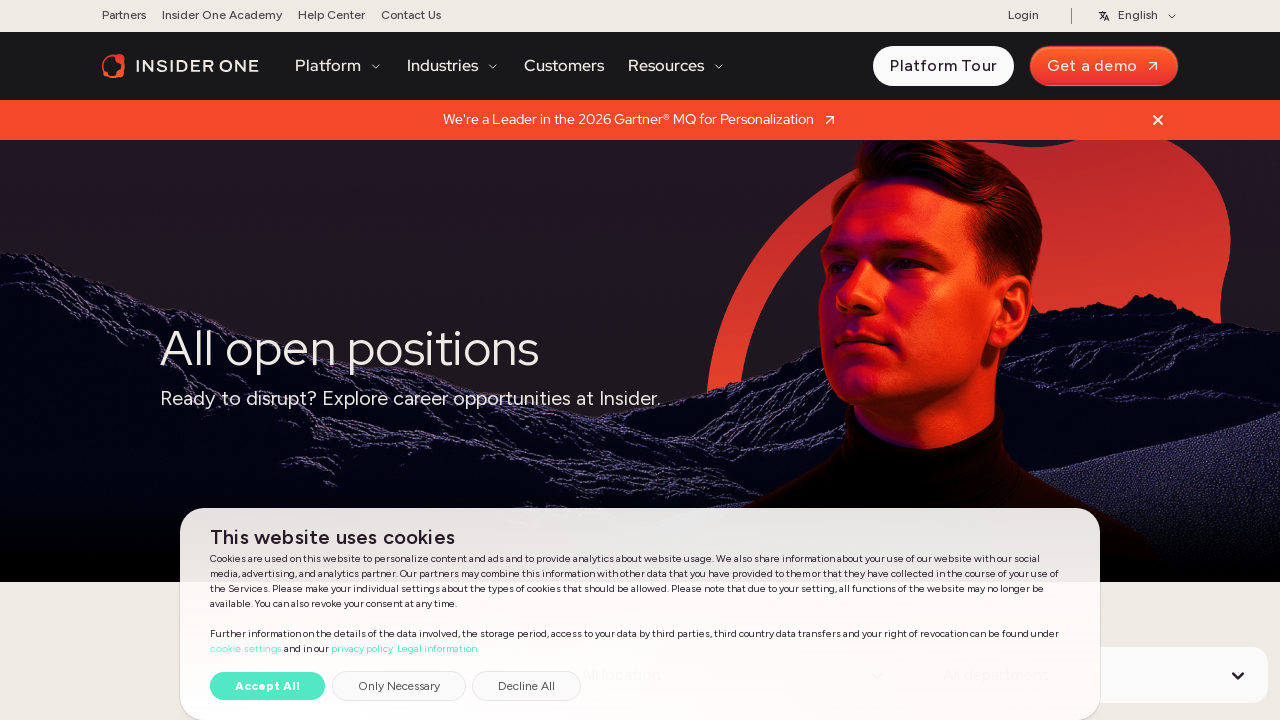

Extracted text content from jobs list
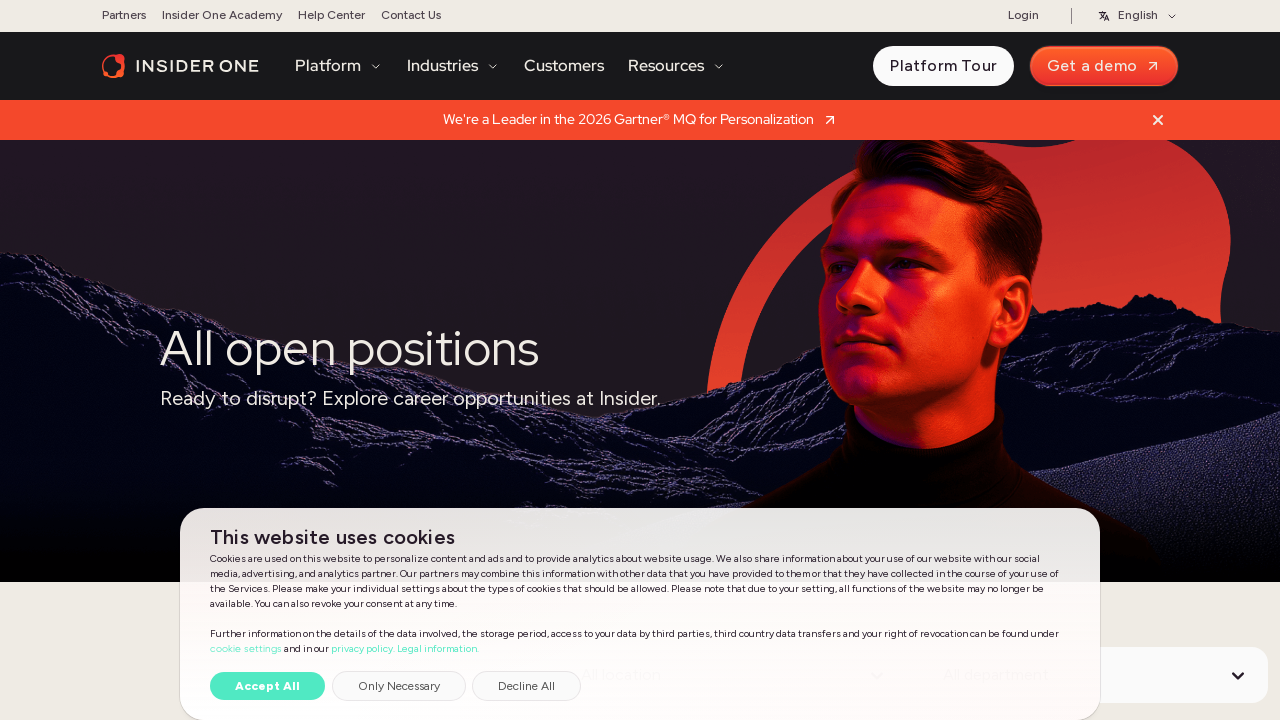

Verified that phrase 'Istanbul' is not present in jobs list
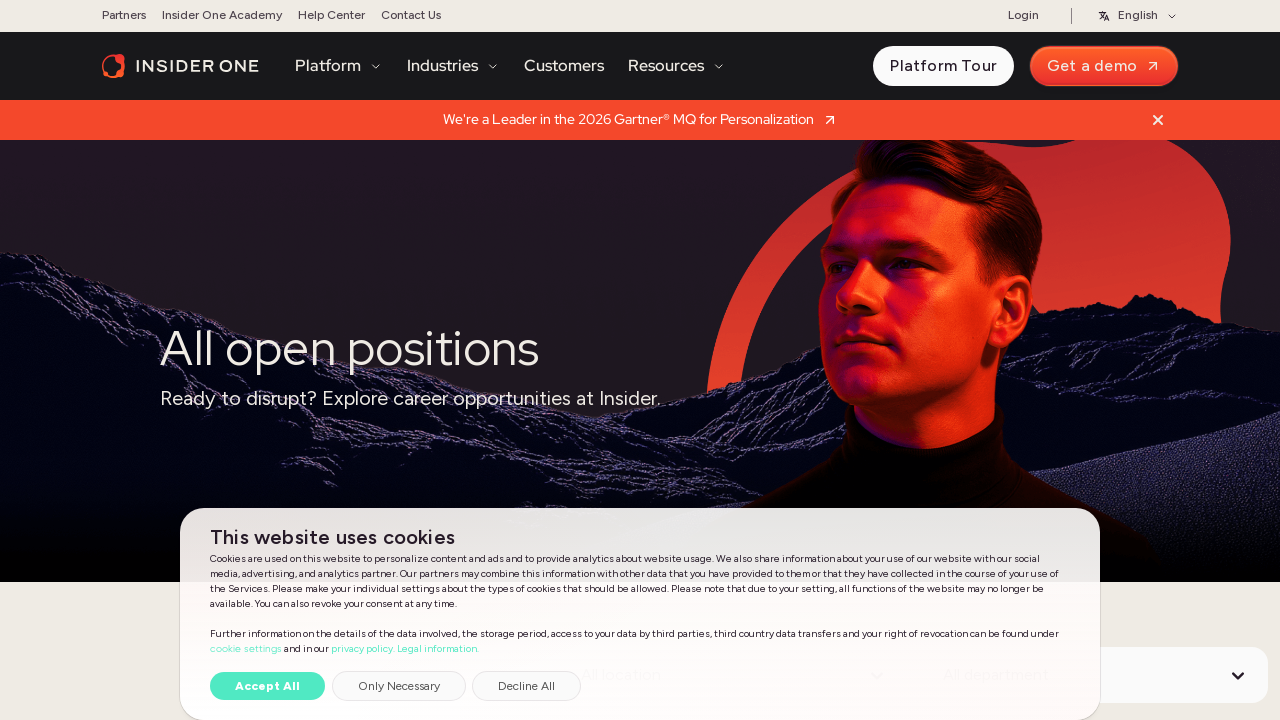

Verified that phrase 'qualityassurance' is not present in jobs list
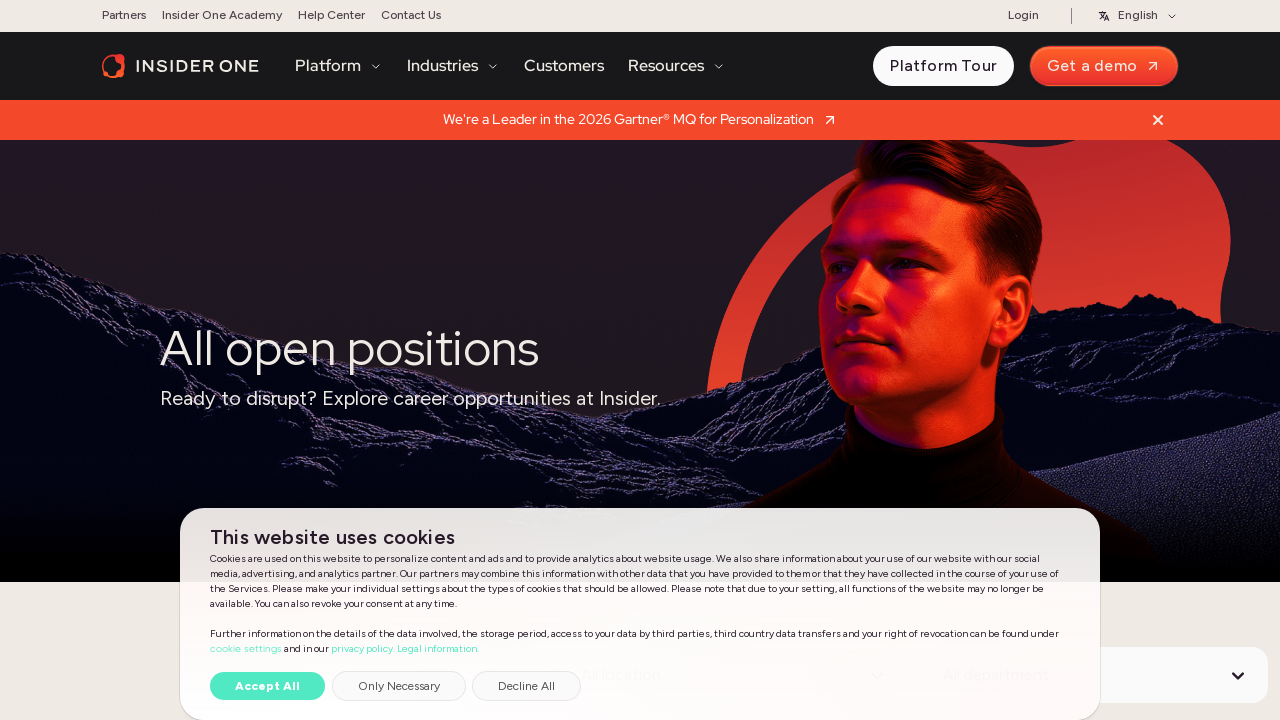

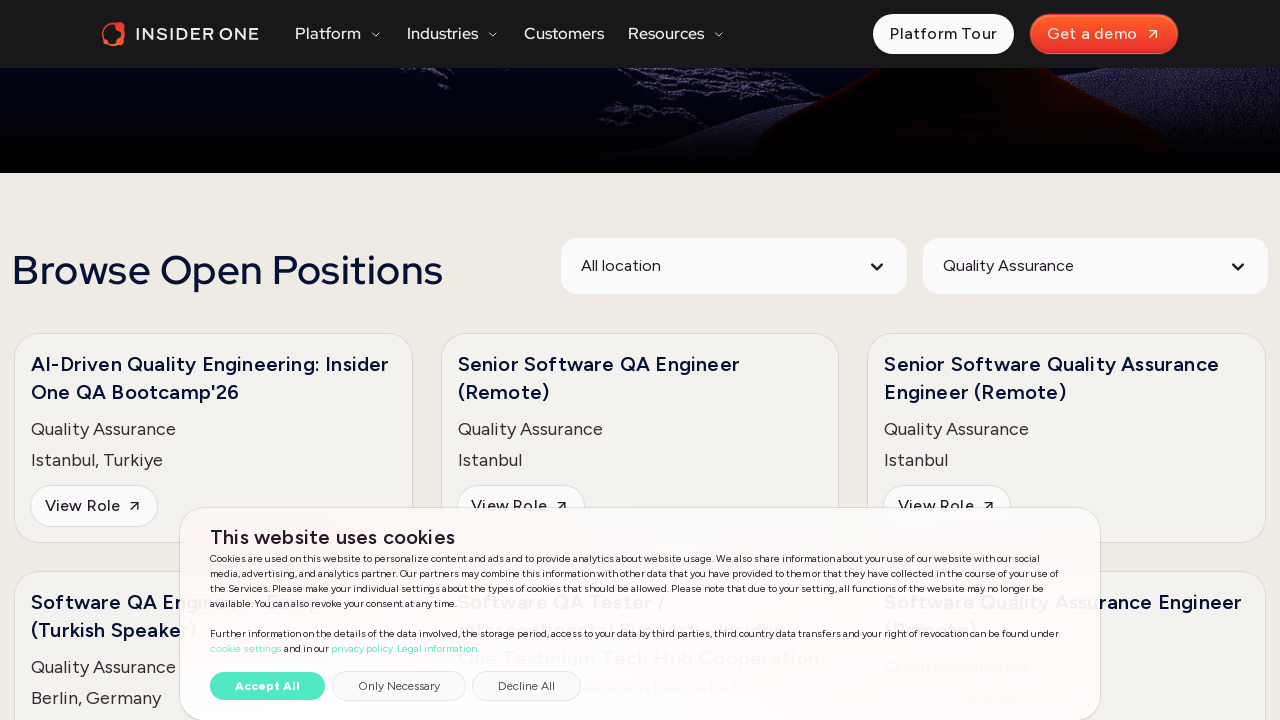